Tests dynamic checkbox and radio button selection by finding and clicking the "RUBY" radio button and the "code" checkbox on a Selenium practice page

Starting URL: http://seleniumpractise.blogspot.in/2016/08/how-to-automate-radio-button-in.html

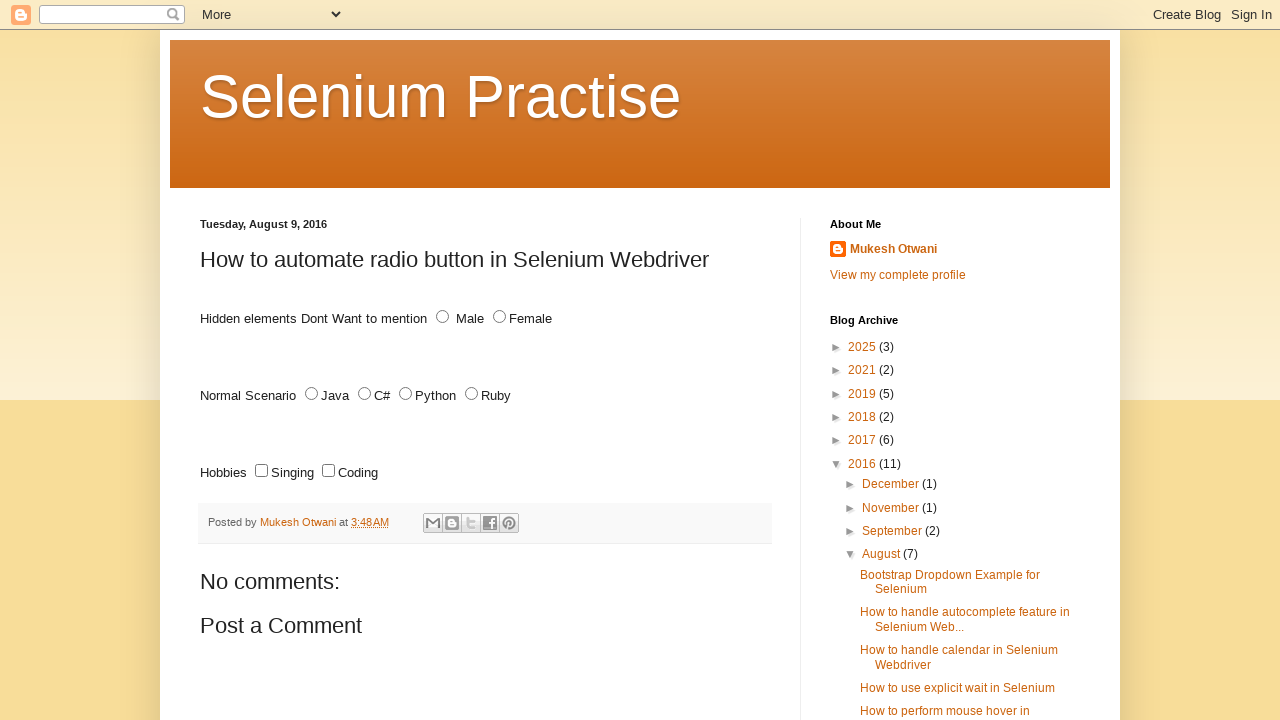

Waited for radio buttons to be present
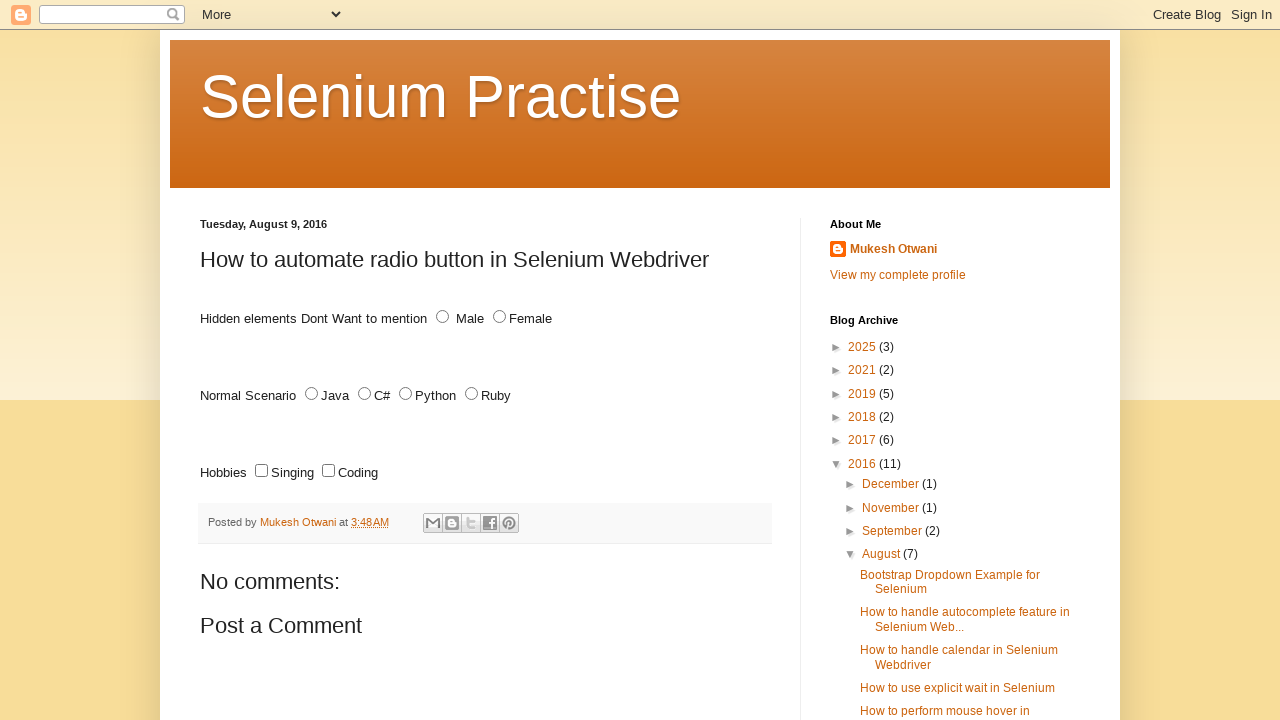

Located all radio buttons with name 'lang'
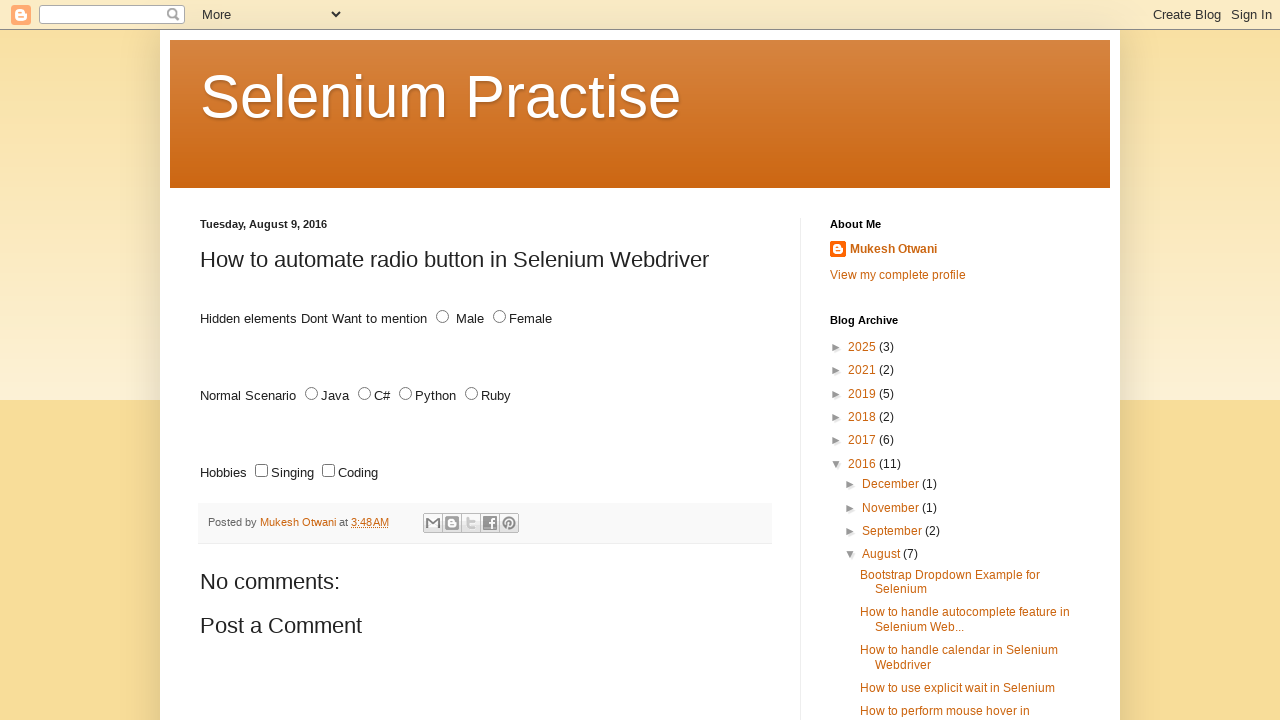

Found 4 radio buttons
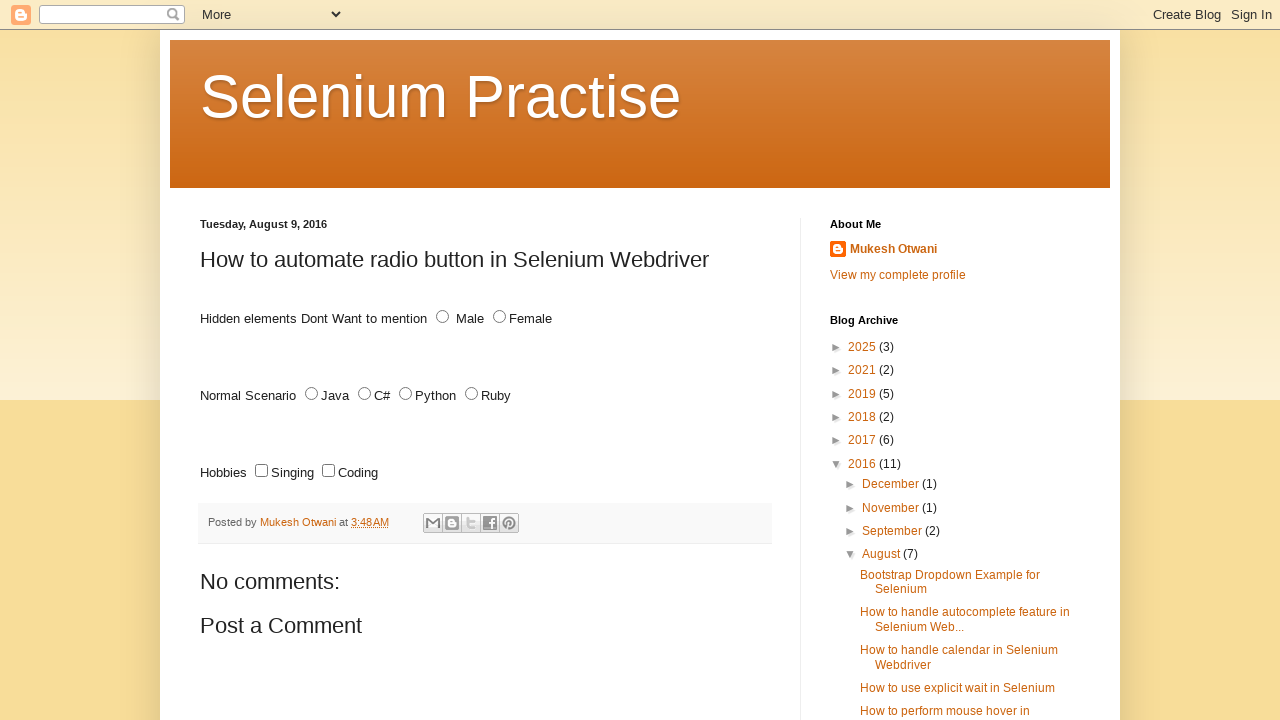

Selected radio button at index 0
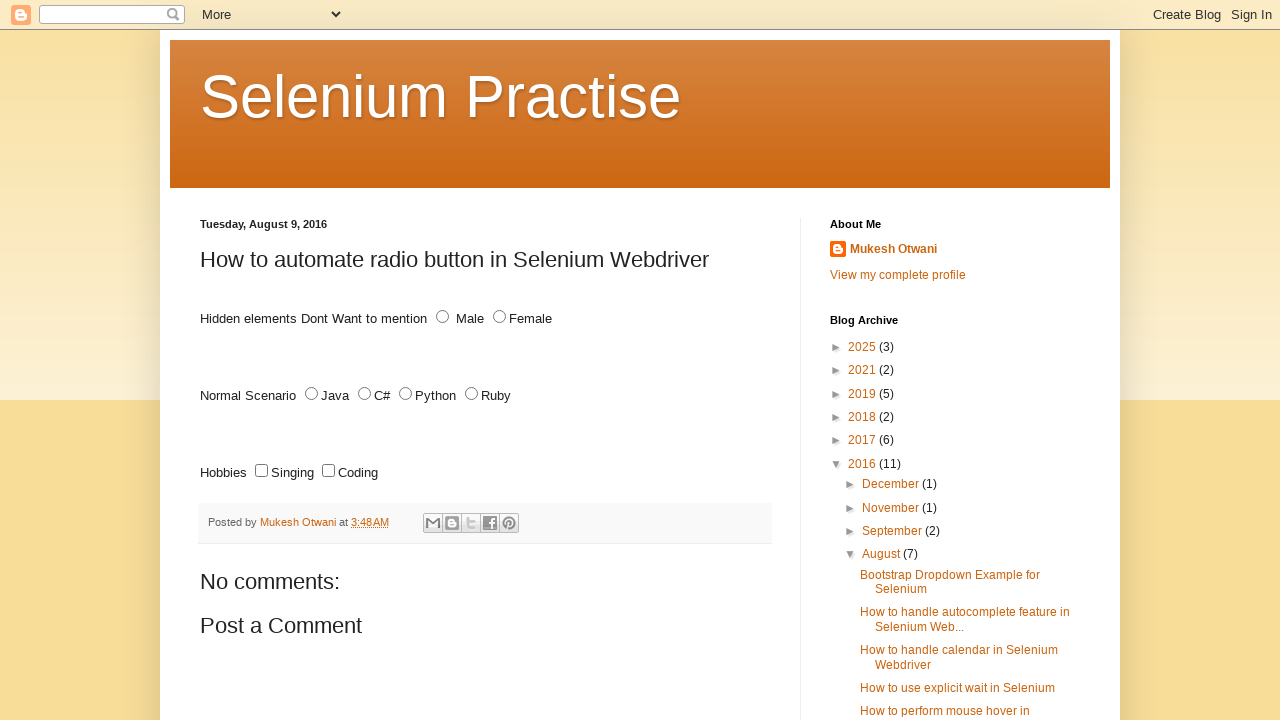

Retrieved value attribute: JAVA
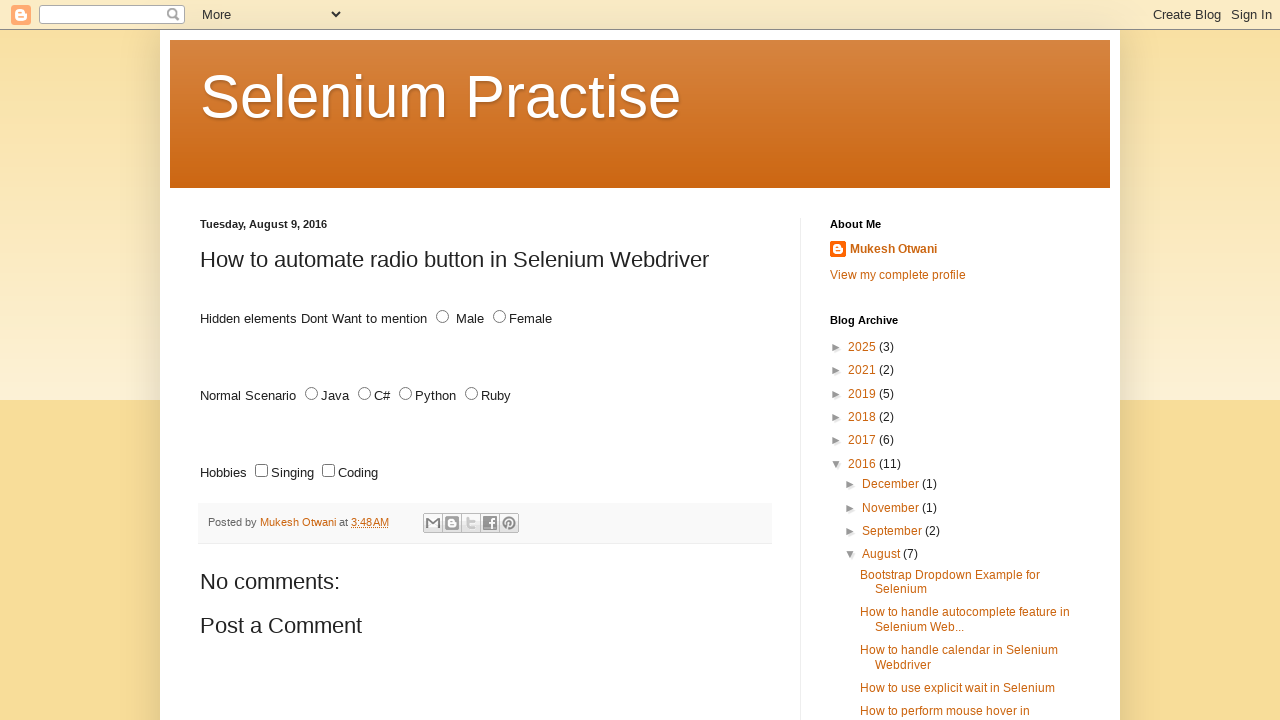

Selected radio button at index 1
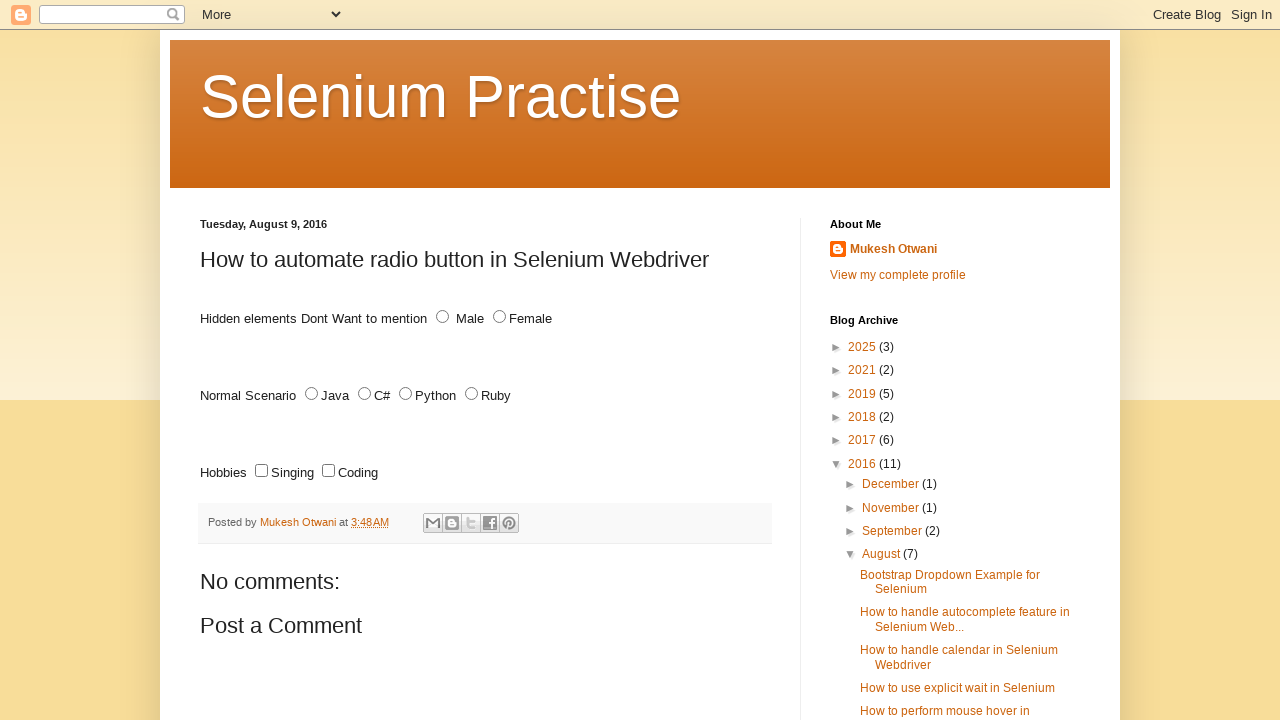

Retrieved value attribute: C#
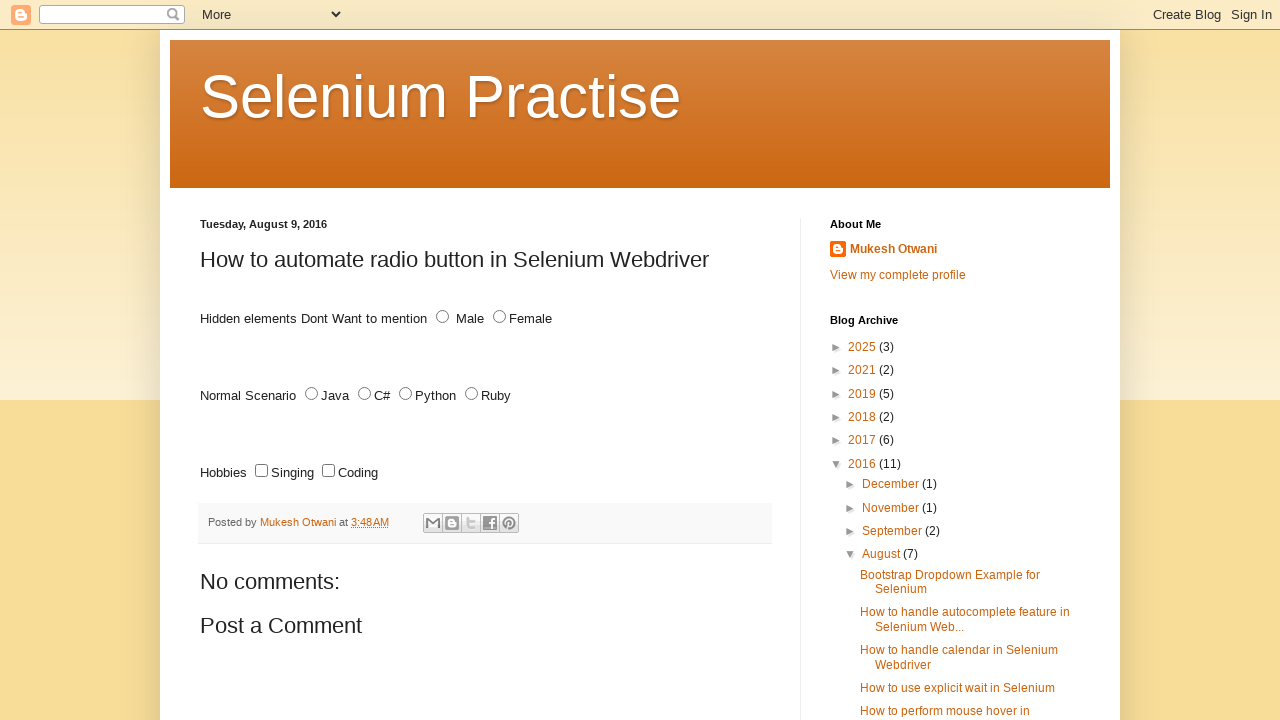

Selected radio button at index 2
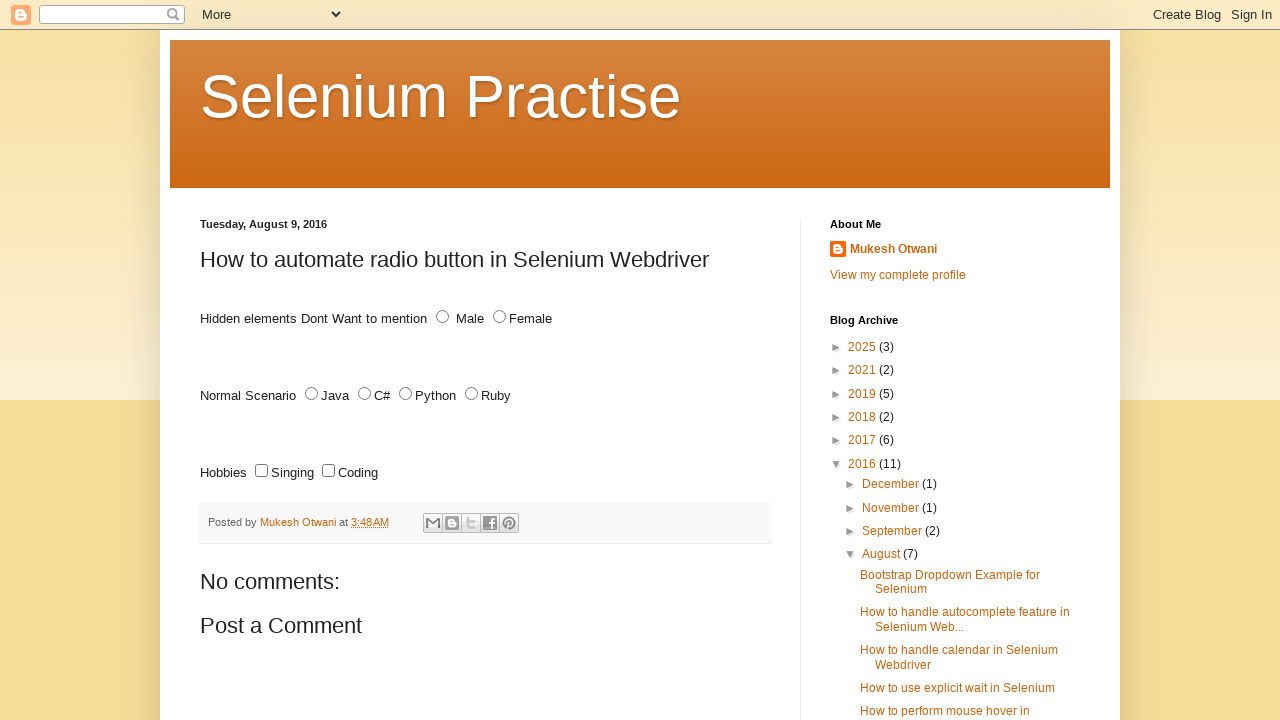

Retrieved value attribute: PYTHON
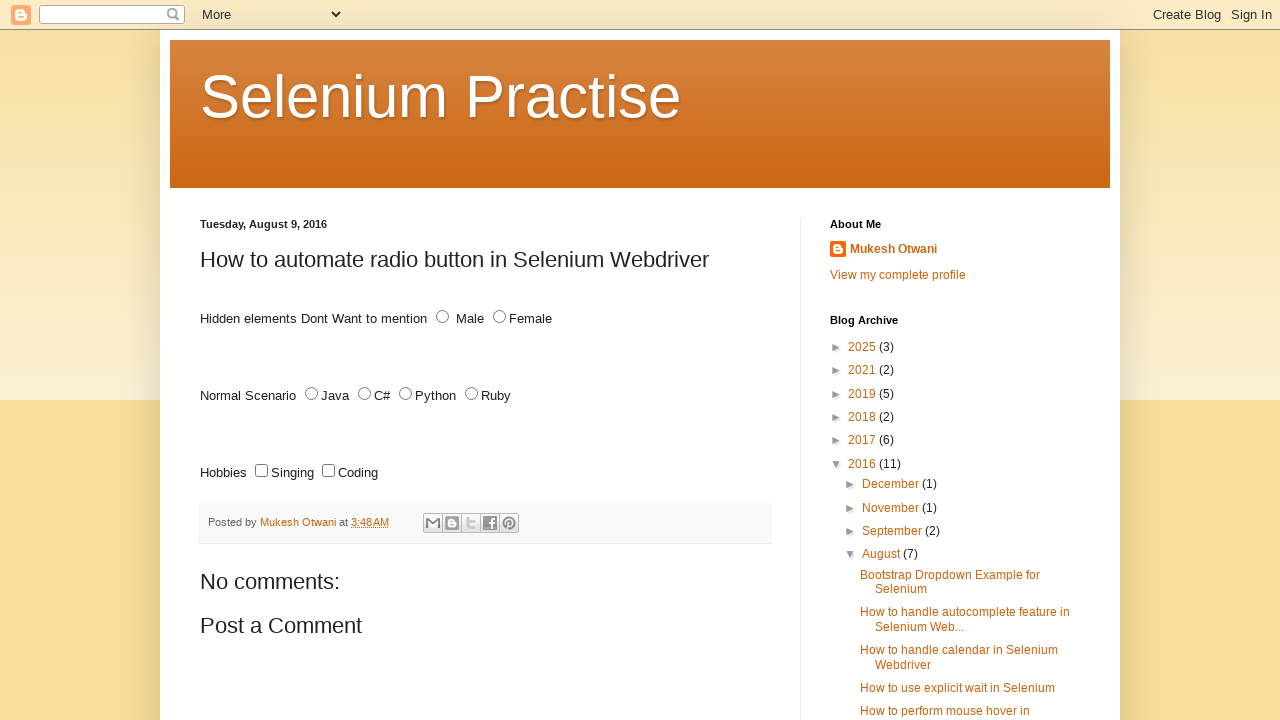

Selected radio button at index 3
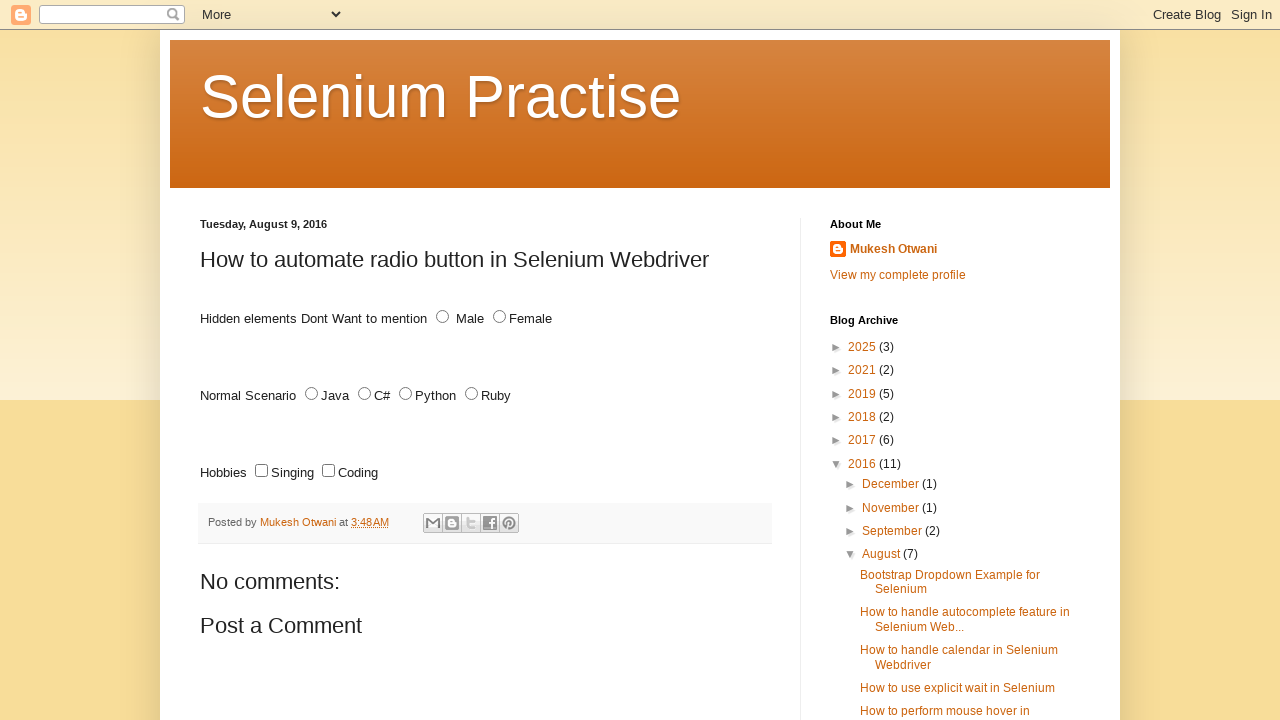

Retrieved value attribute: RUBY
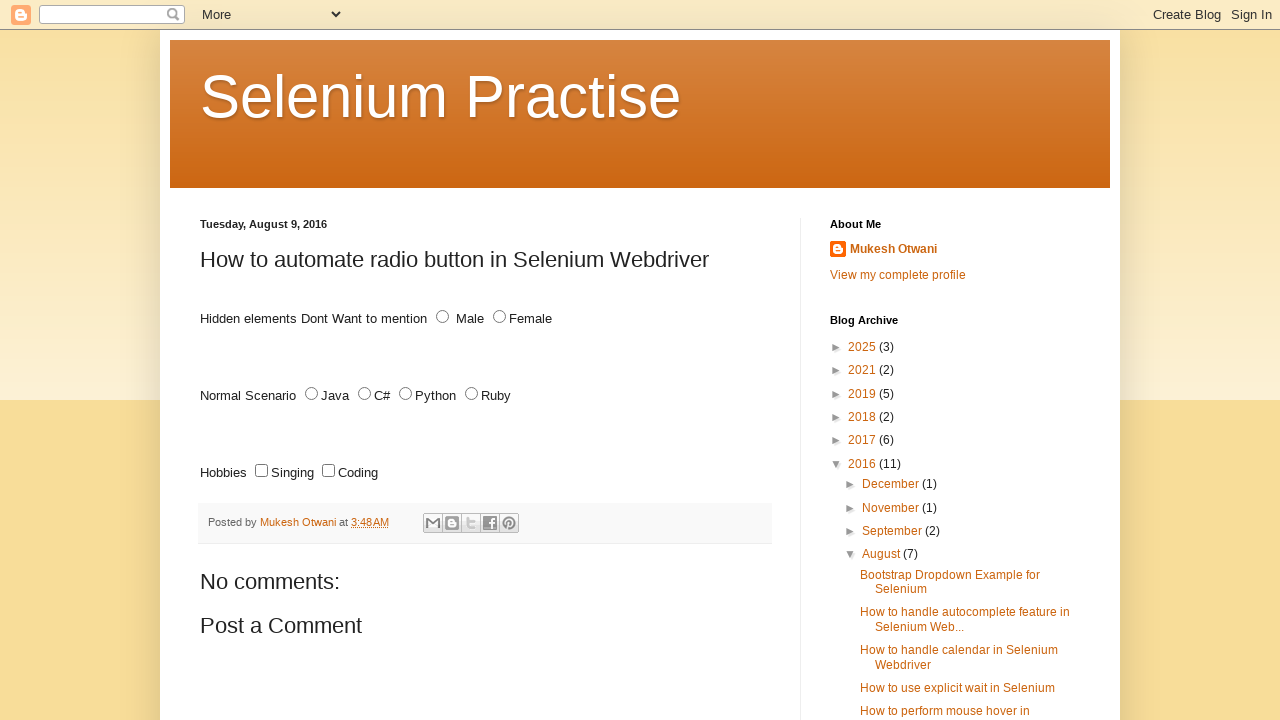

Clicked RUBY radio button at (472, 394) on input[name='lang'][type='radio'] >> nth=3
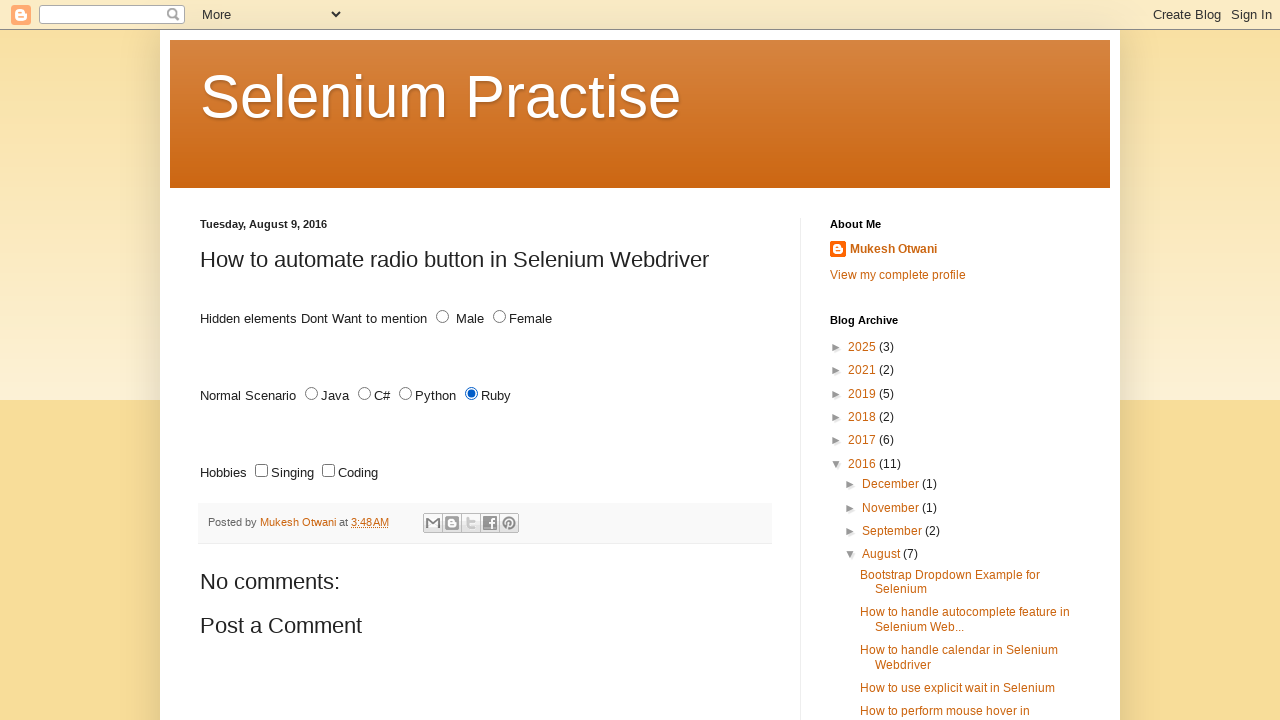

Waited for checkboxes to be present
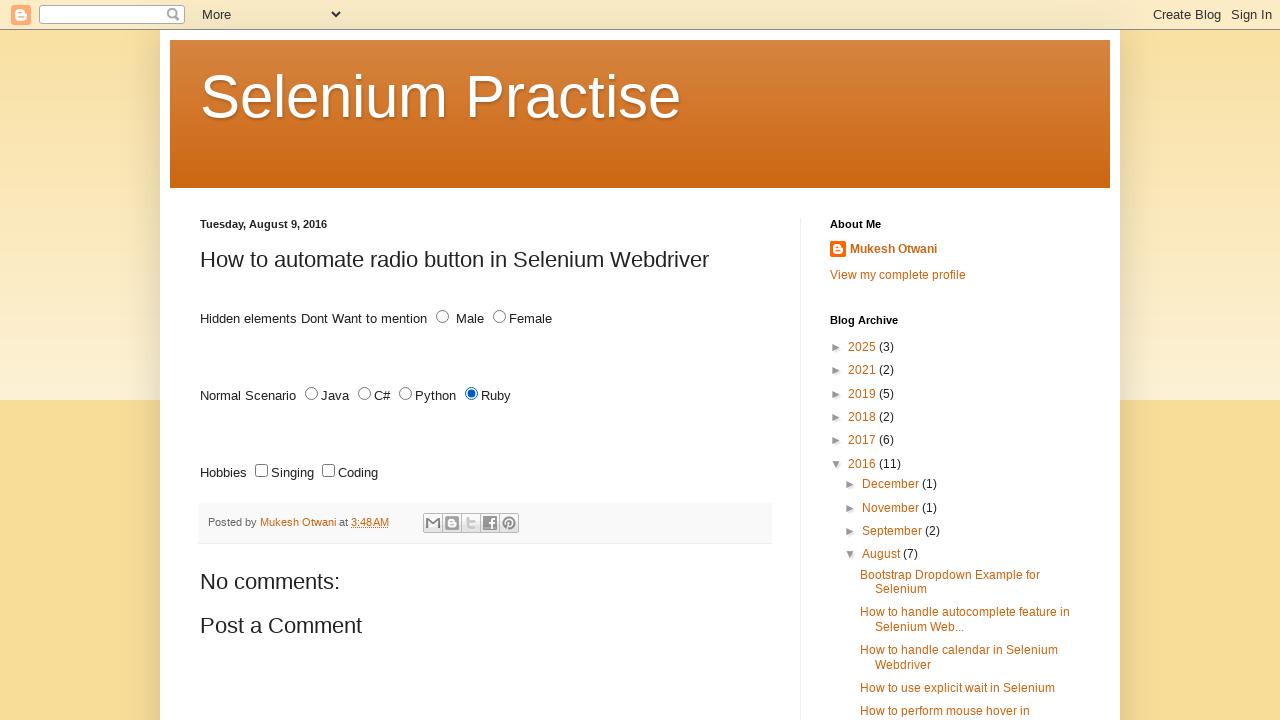

Located all checkboxes
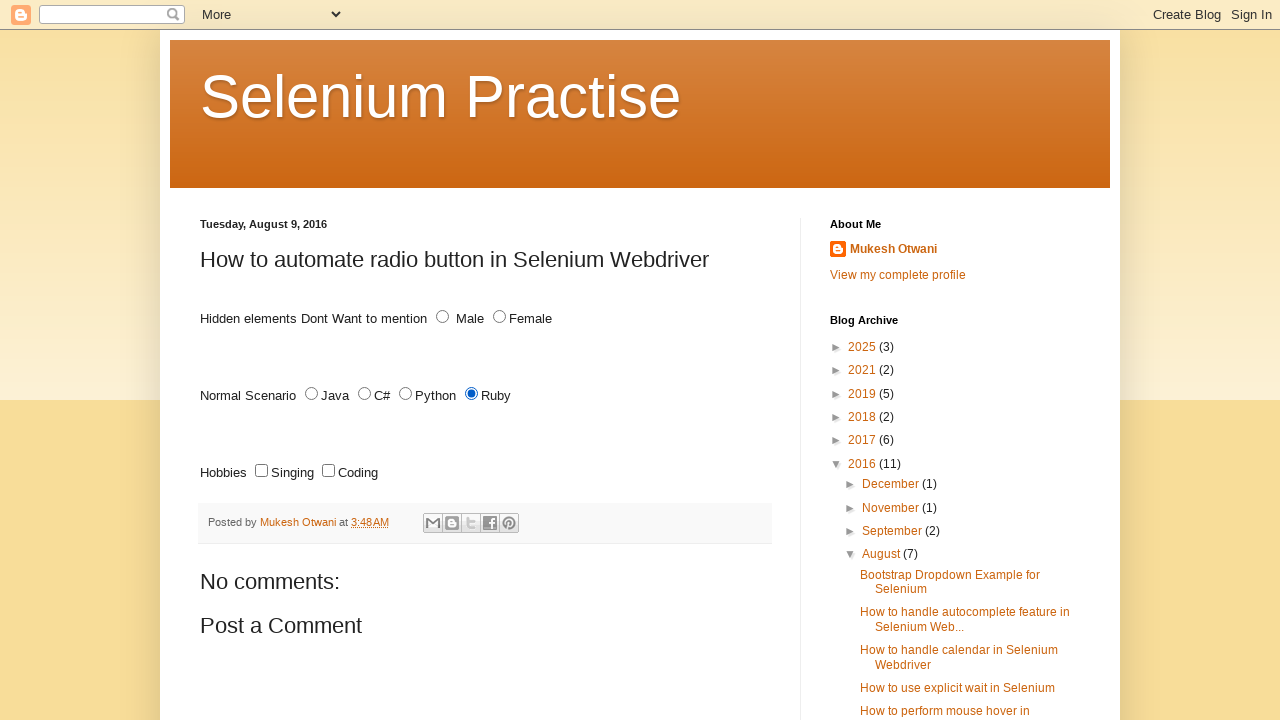

Found 2 checkboxes
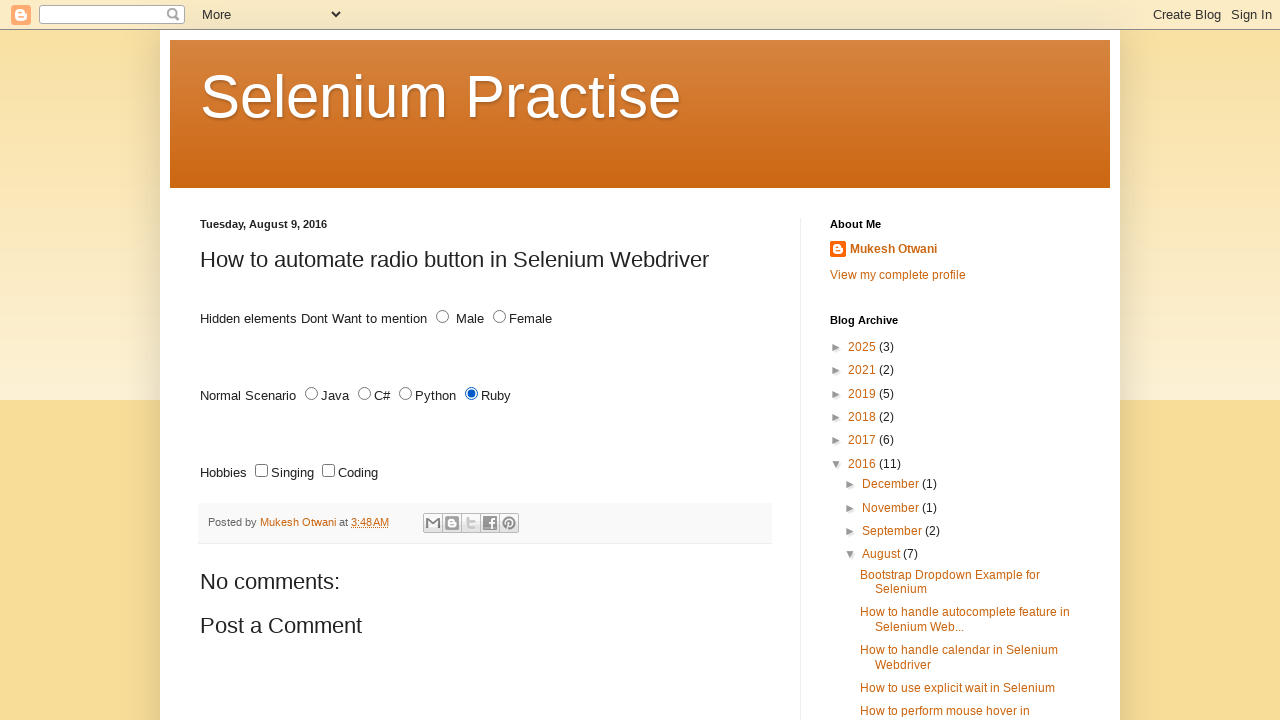

Selected checkbox at index 0
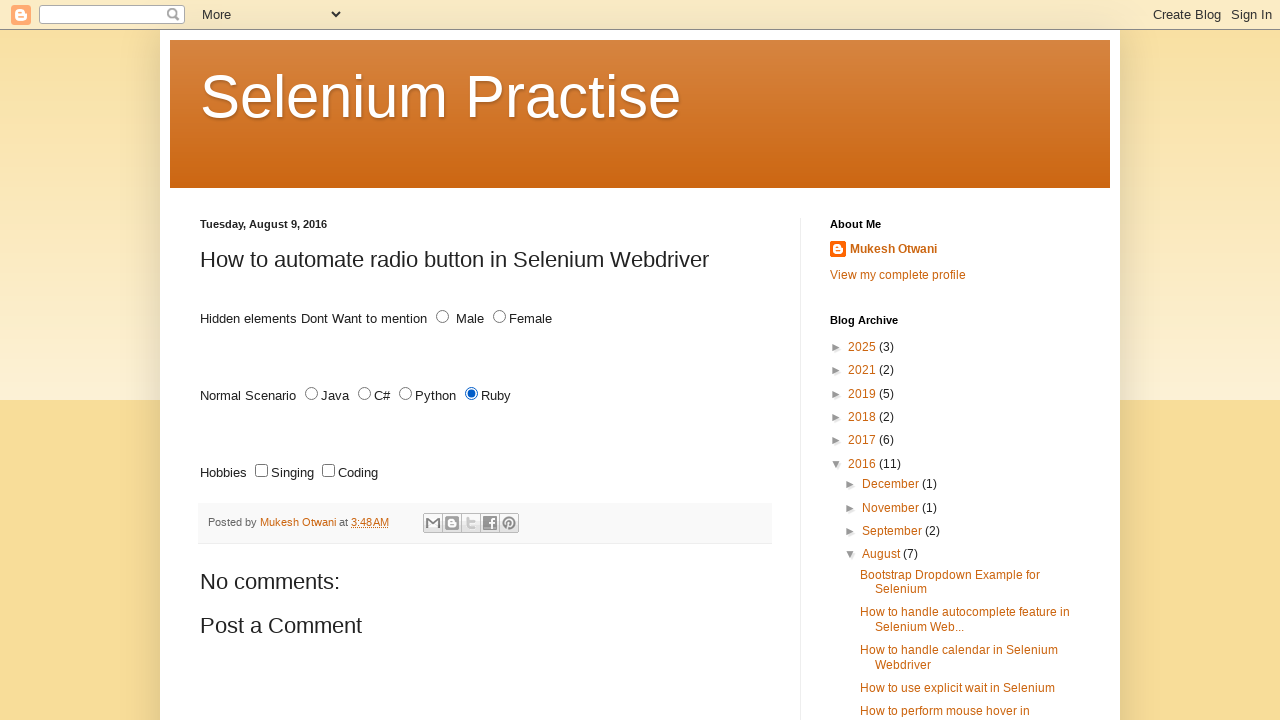

Retrieved id attribute: sing
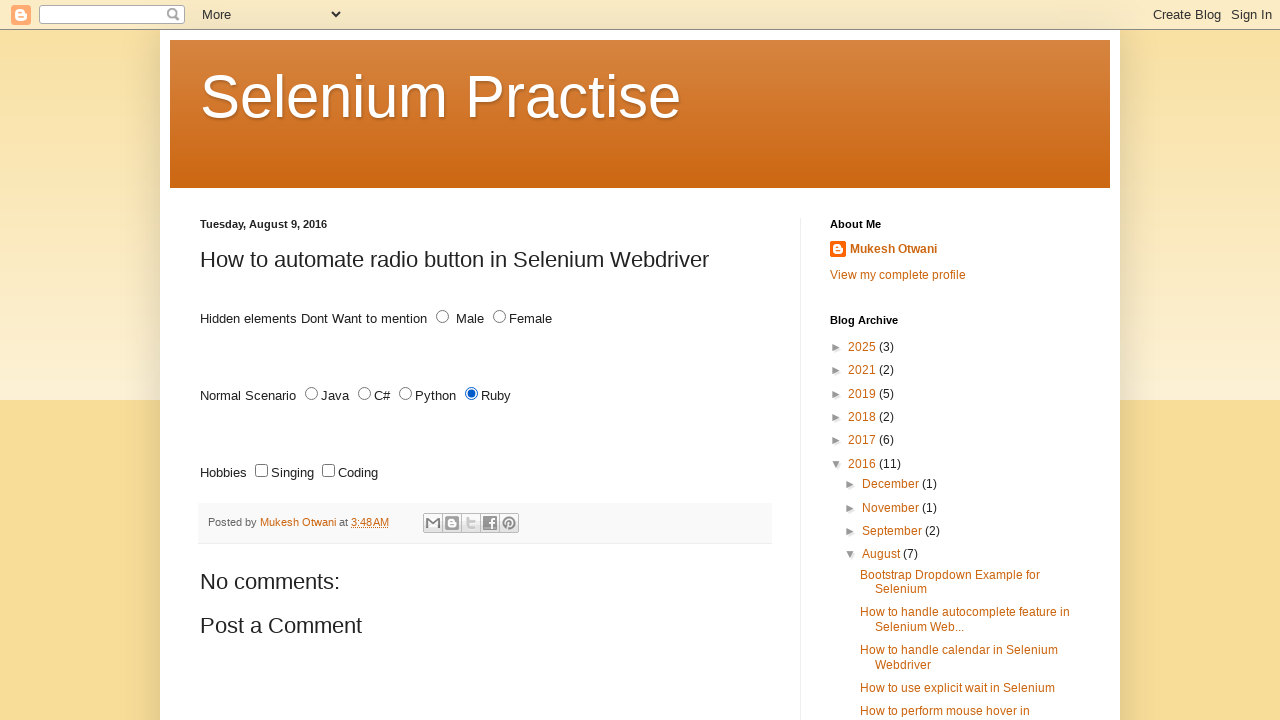

Selected checkbox at index 1
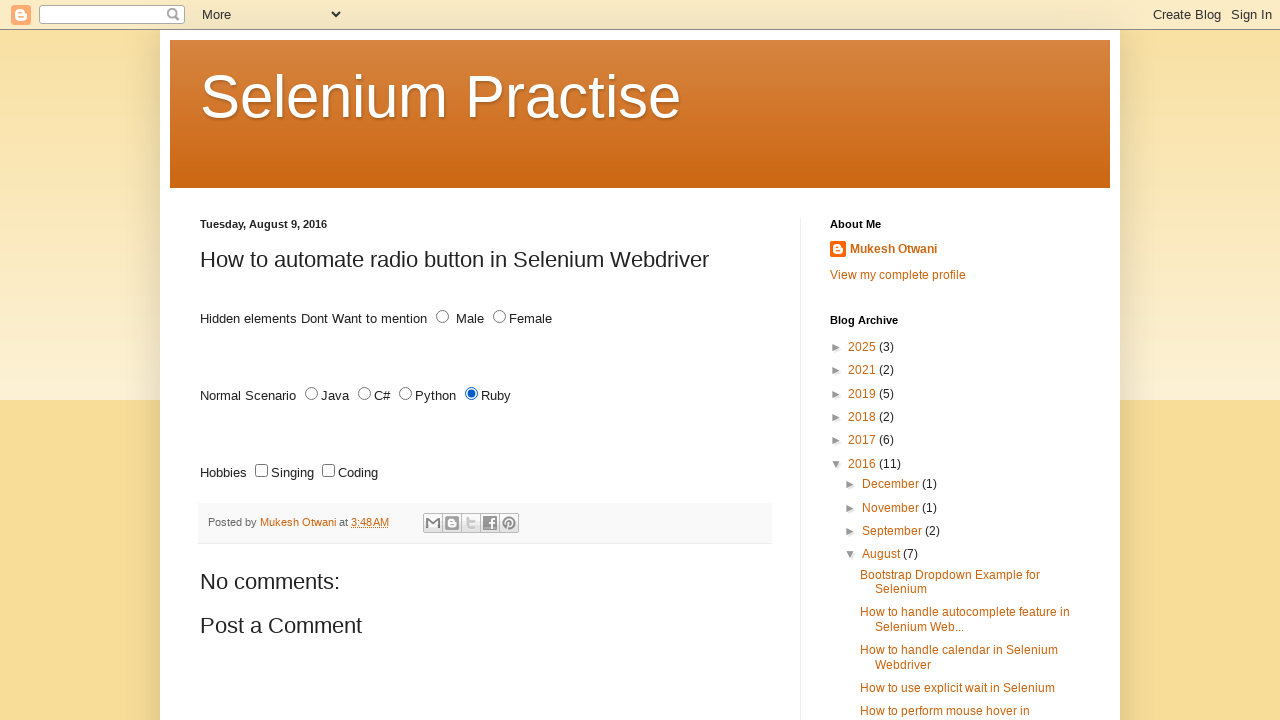

Retrieved id attribute: code
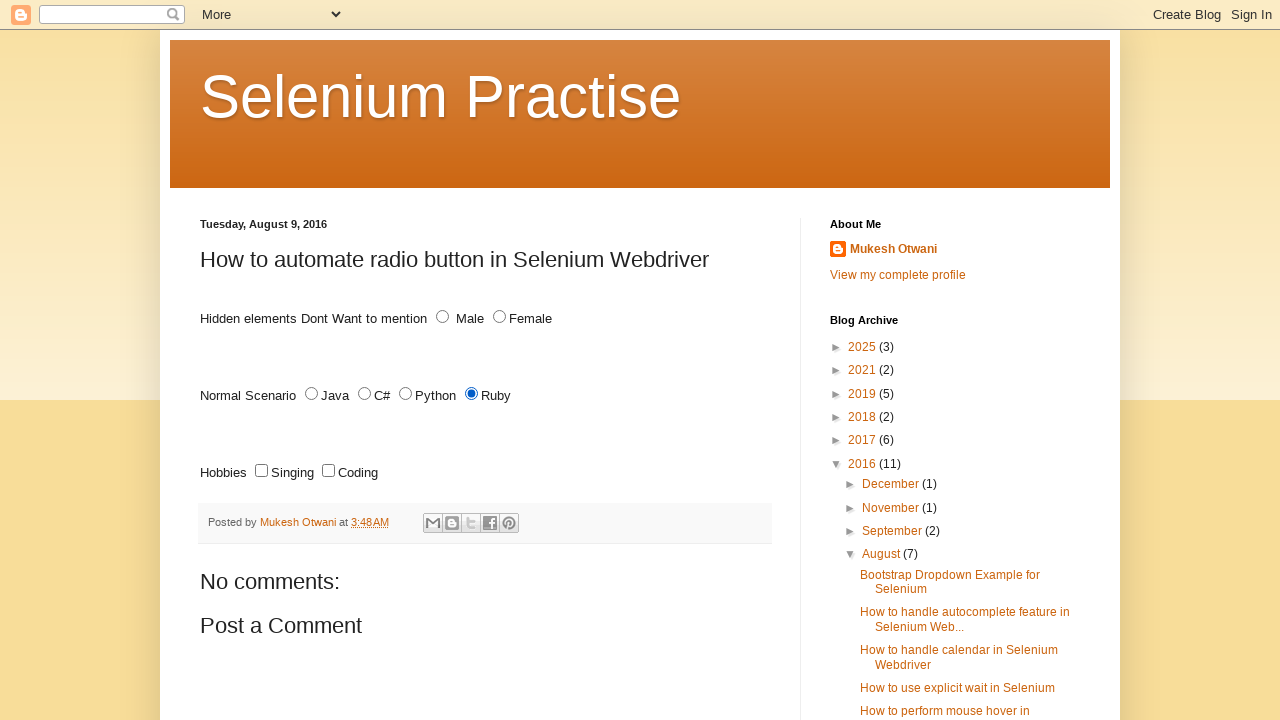

Clicked 'code' checkbox at (328, 471) on input[type='checkbox'] >> nth=1
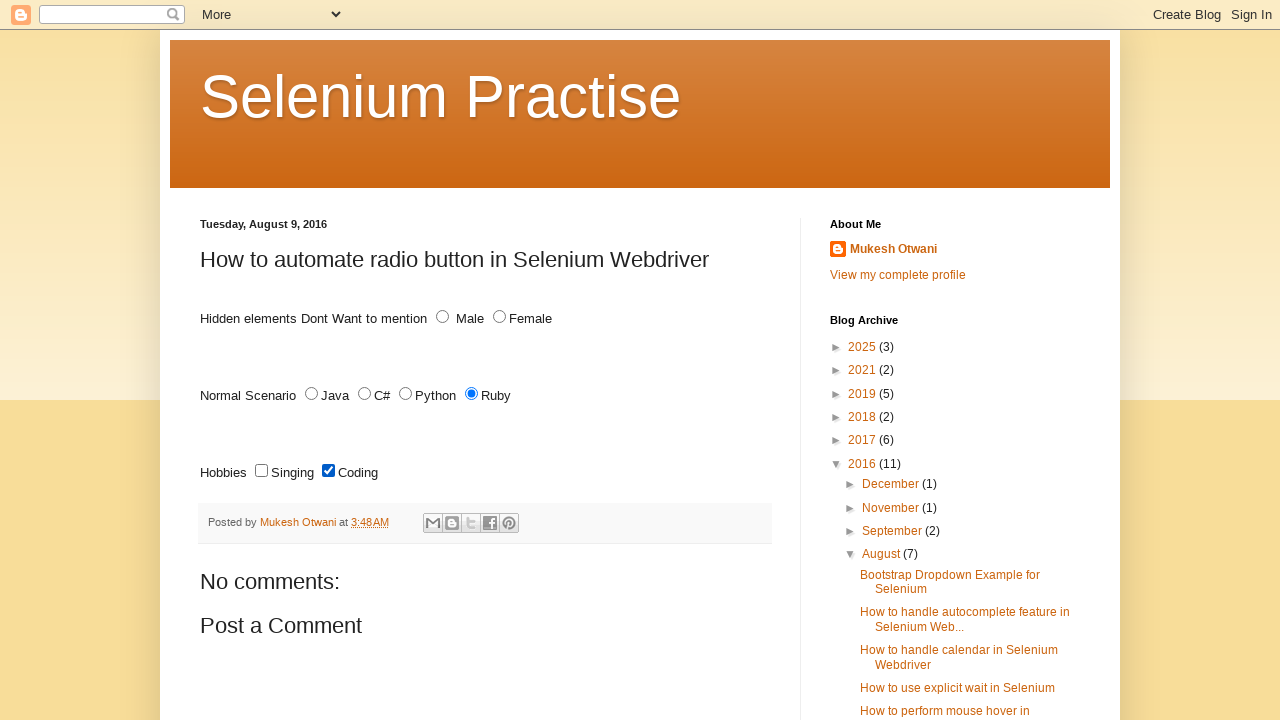

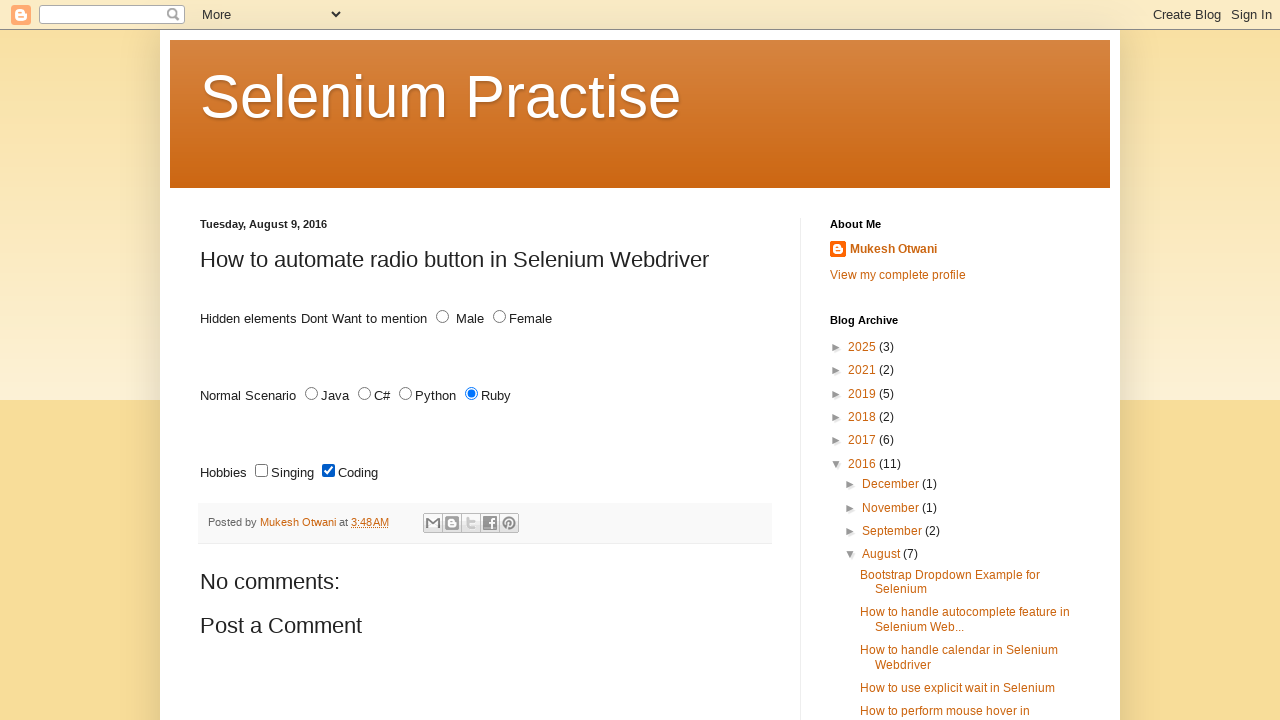